Tests page scrolling functionality by scrolling down 500 pixels using JavaScript execution on an automation practice page

Starting URL: https://rahulshettyacademy.com/AutomationPractice/

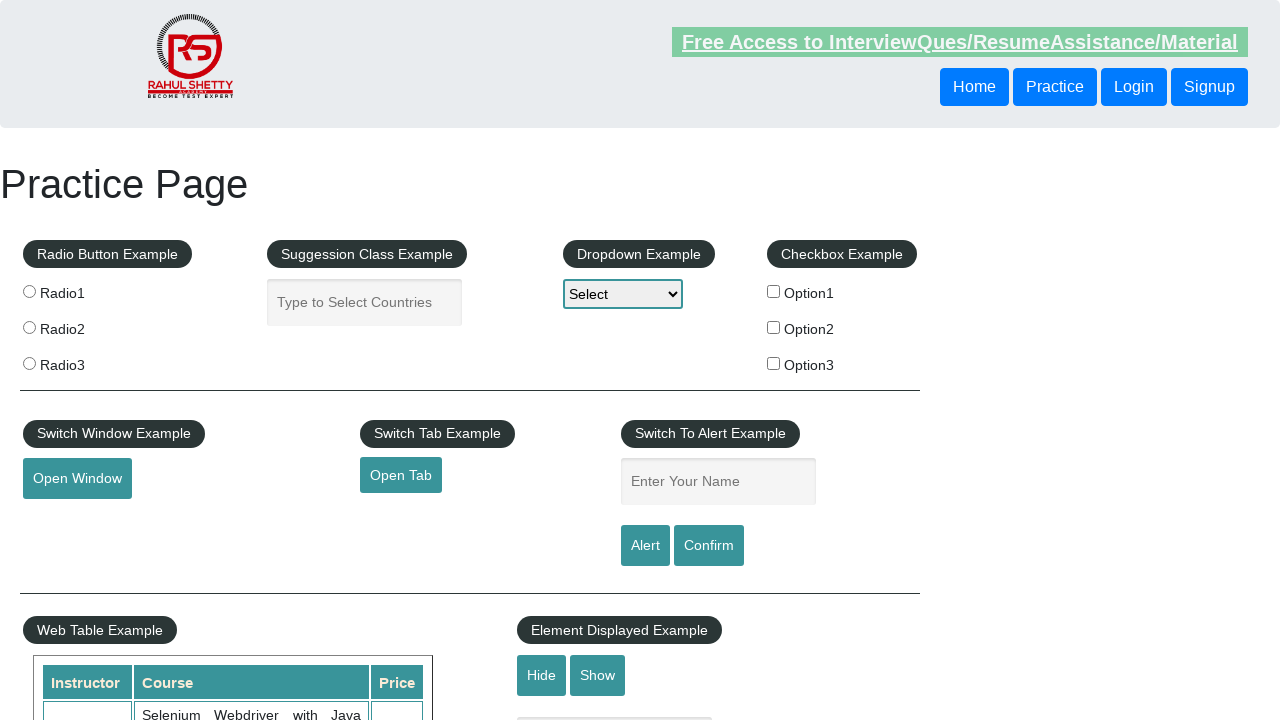

Navigated to automation practice page
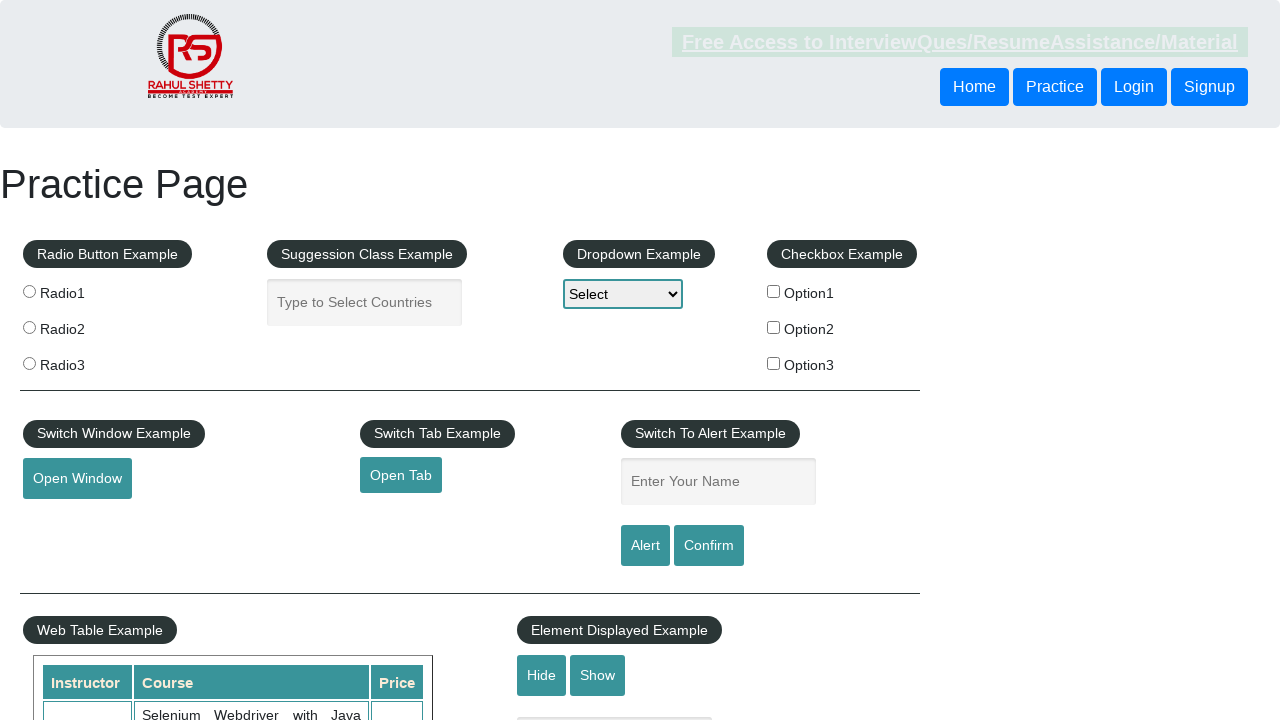

Scrolled down page by 500 pixels using JavaScript
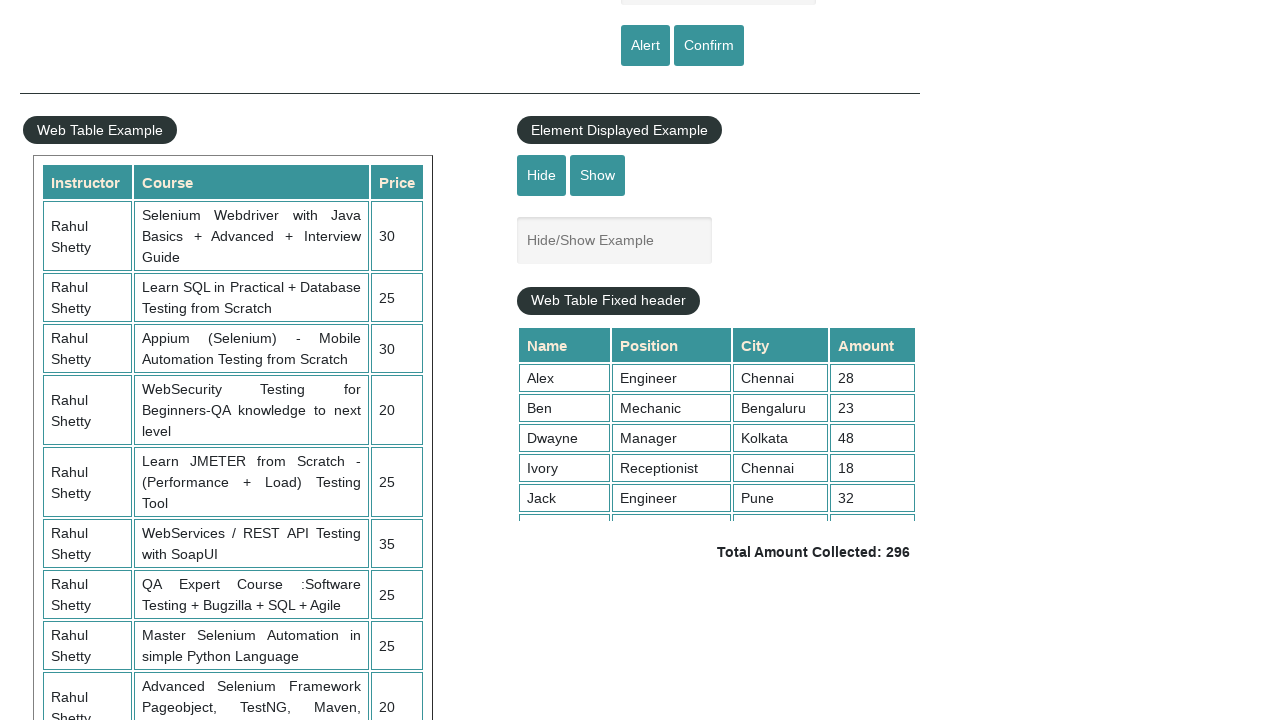

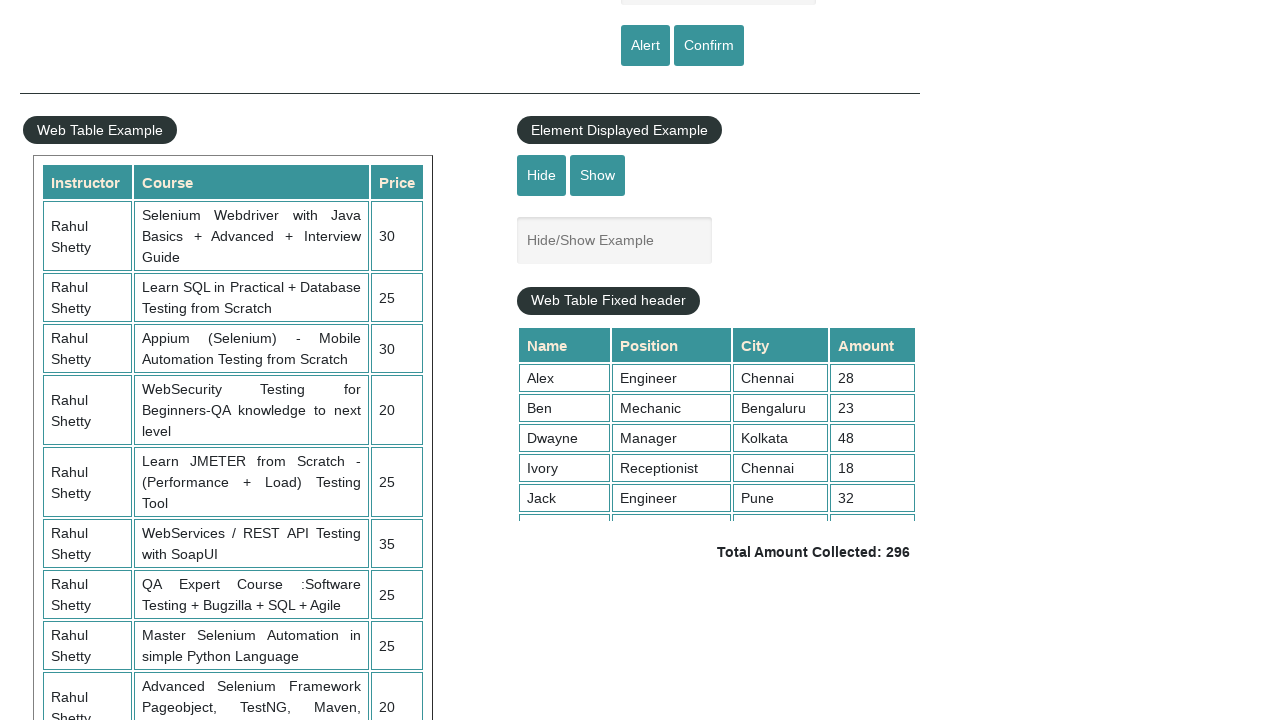